Tests explicit wait for element presence by waiting for a delayed element and verifying its text

Starting URL: https://kristinek.github.io/site/examples/sync

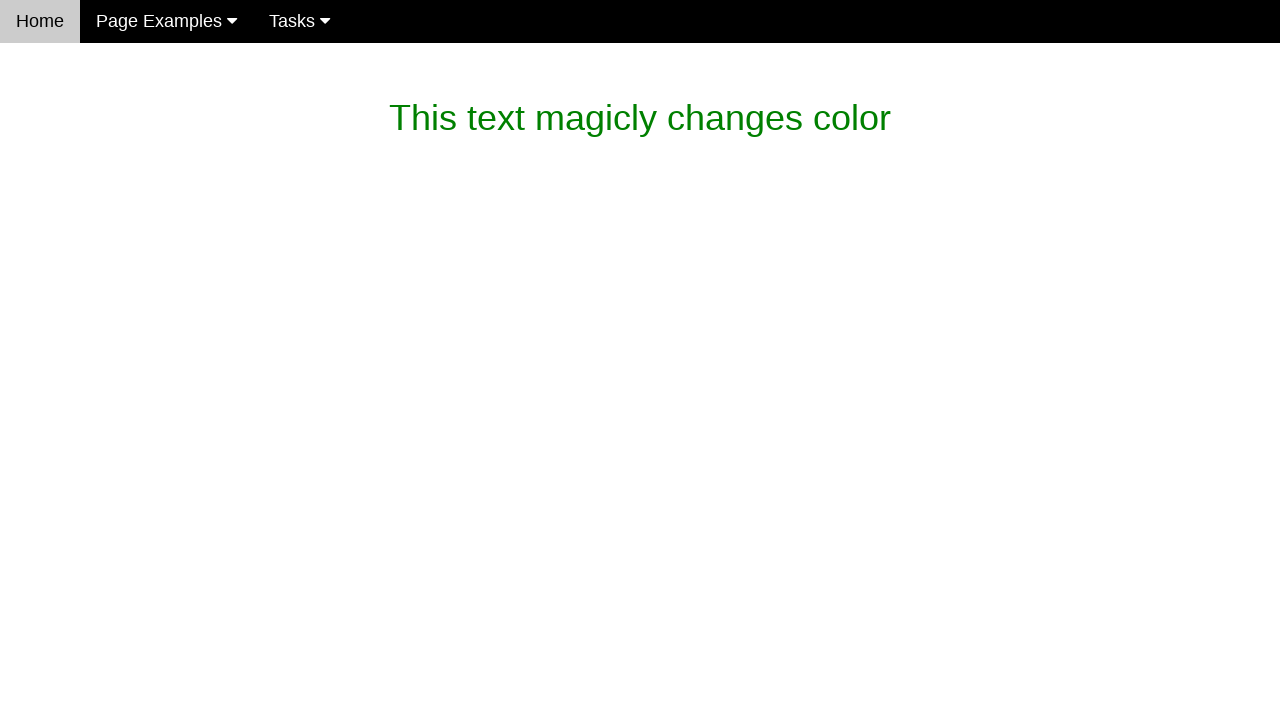

Waited for element containing 'dev magic' text to be present (15 second timeout)
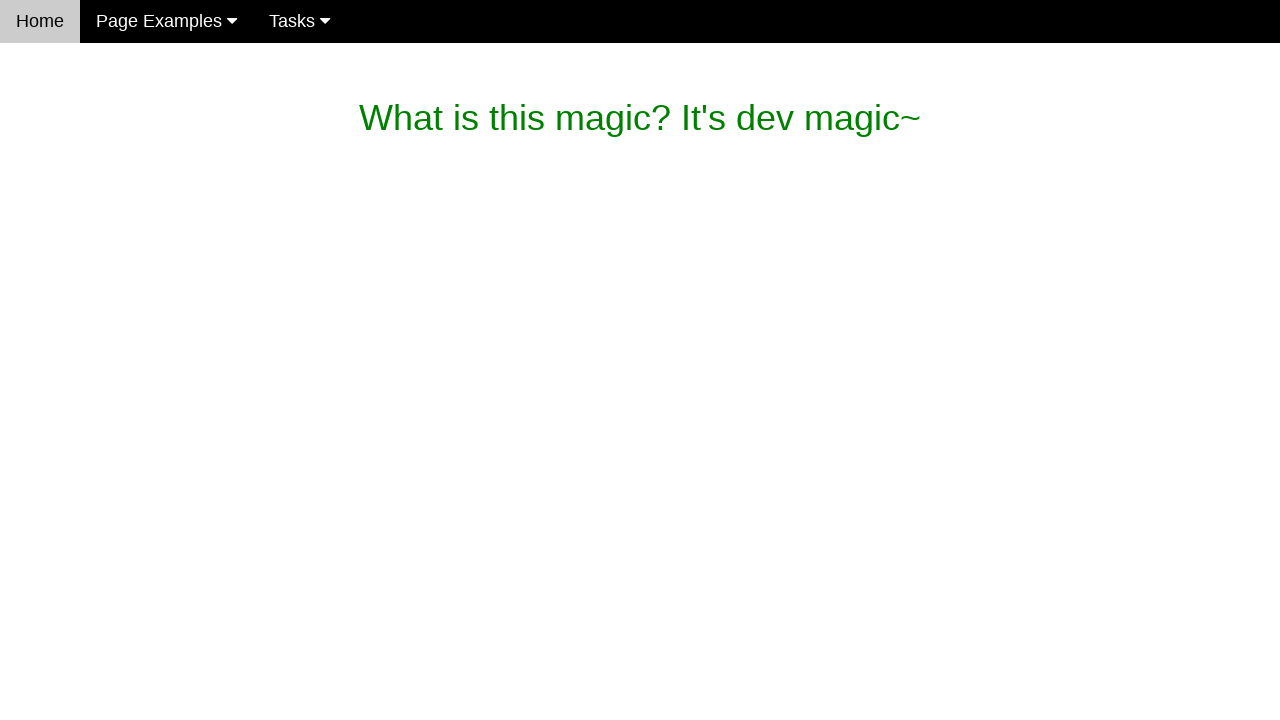

Located element containing 'dev magic' text
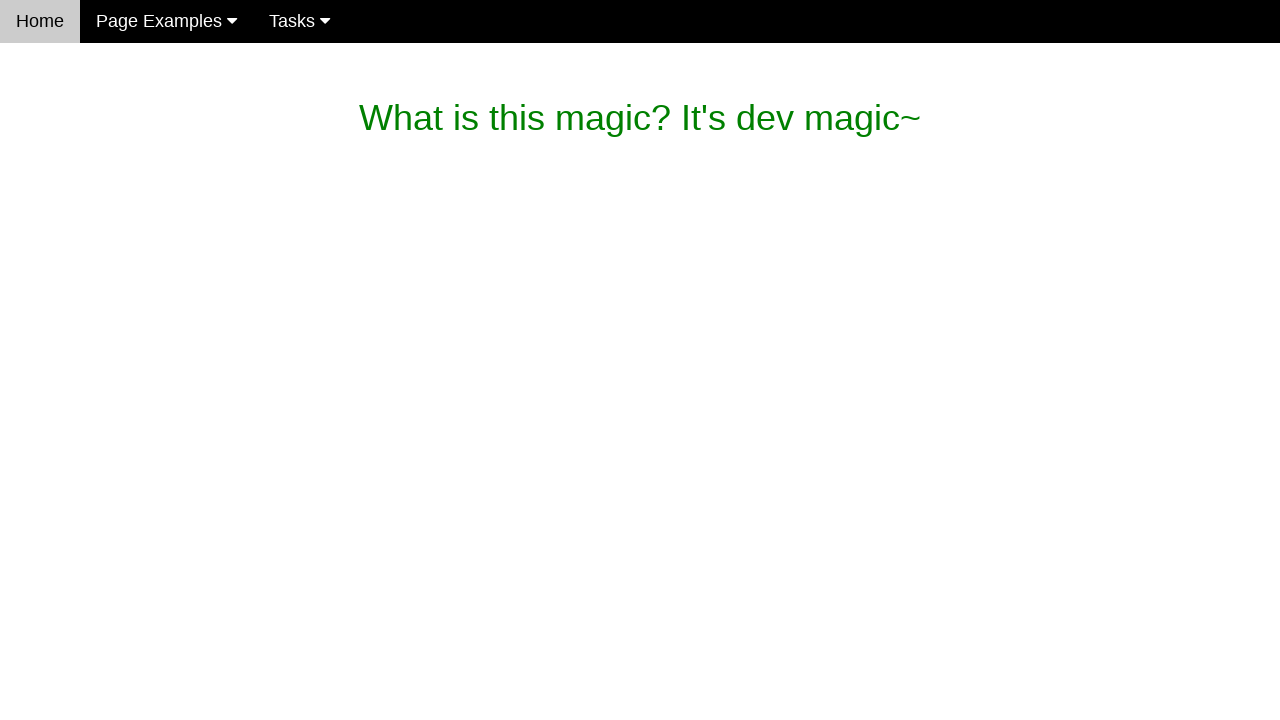

Verified element text content matches 'What is this magic? It's dev magic~'
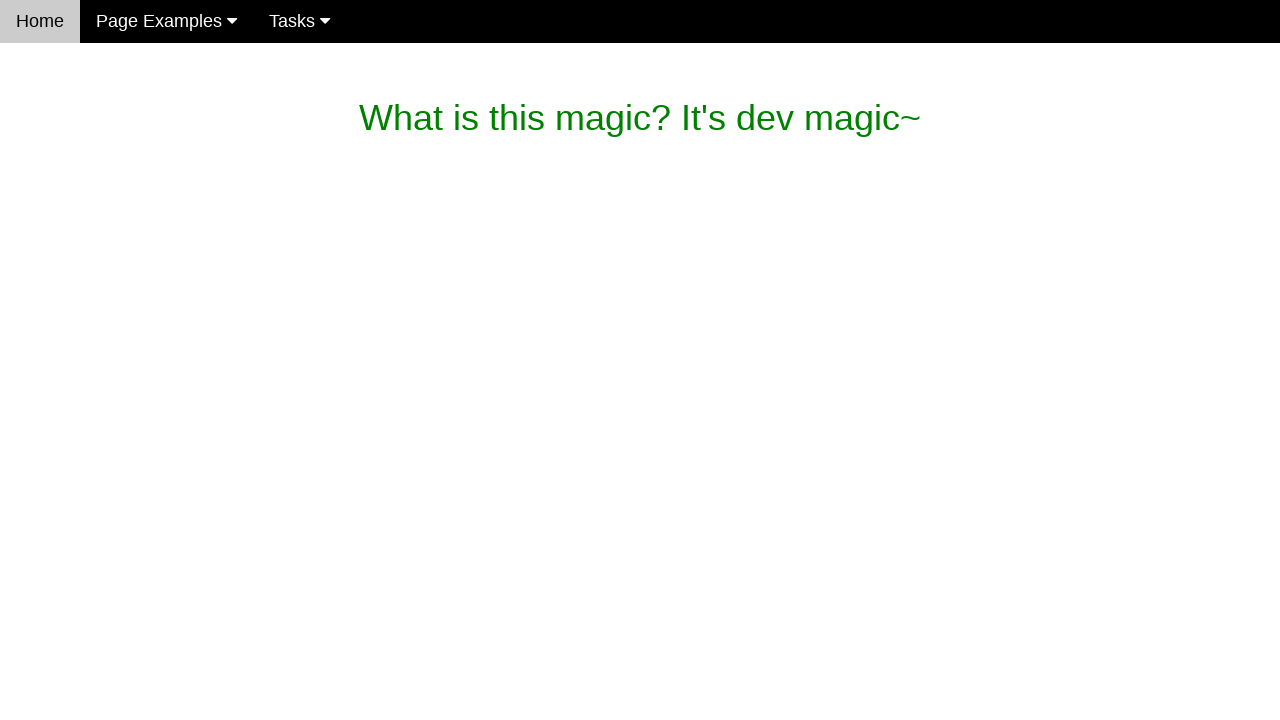

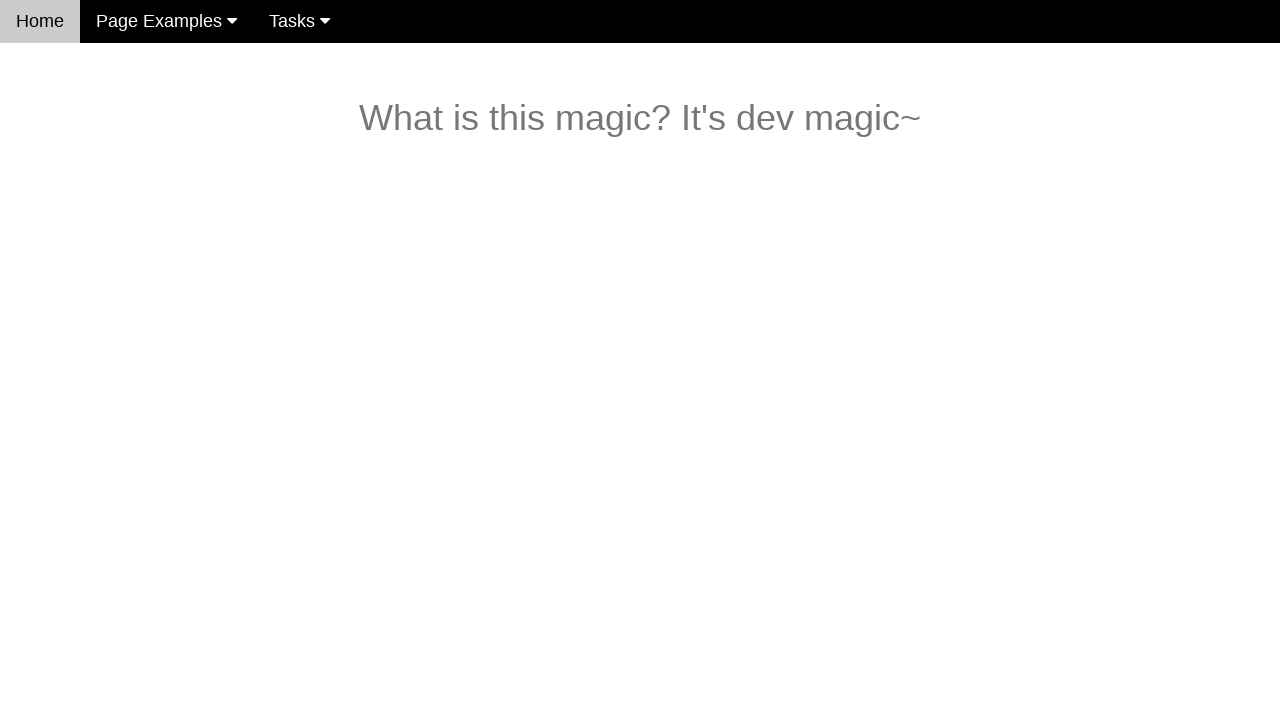